Tests prompt dialog with cancel action - enters year, then dismisses confirmation to get "Nada feito!" message

Starting URL: https://antoniotrindade.com.br/treinoautomacao/elementsweb.html

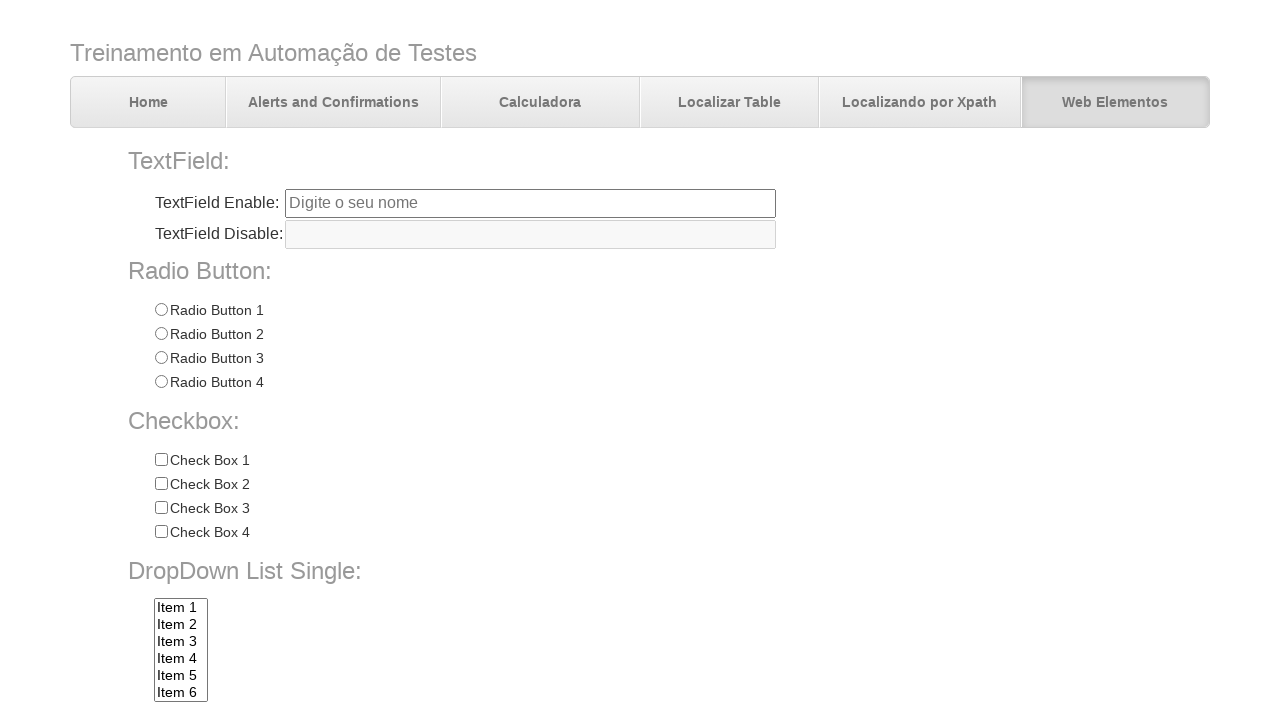

Set up dialog handler for prompt sequence with cancel action
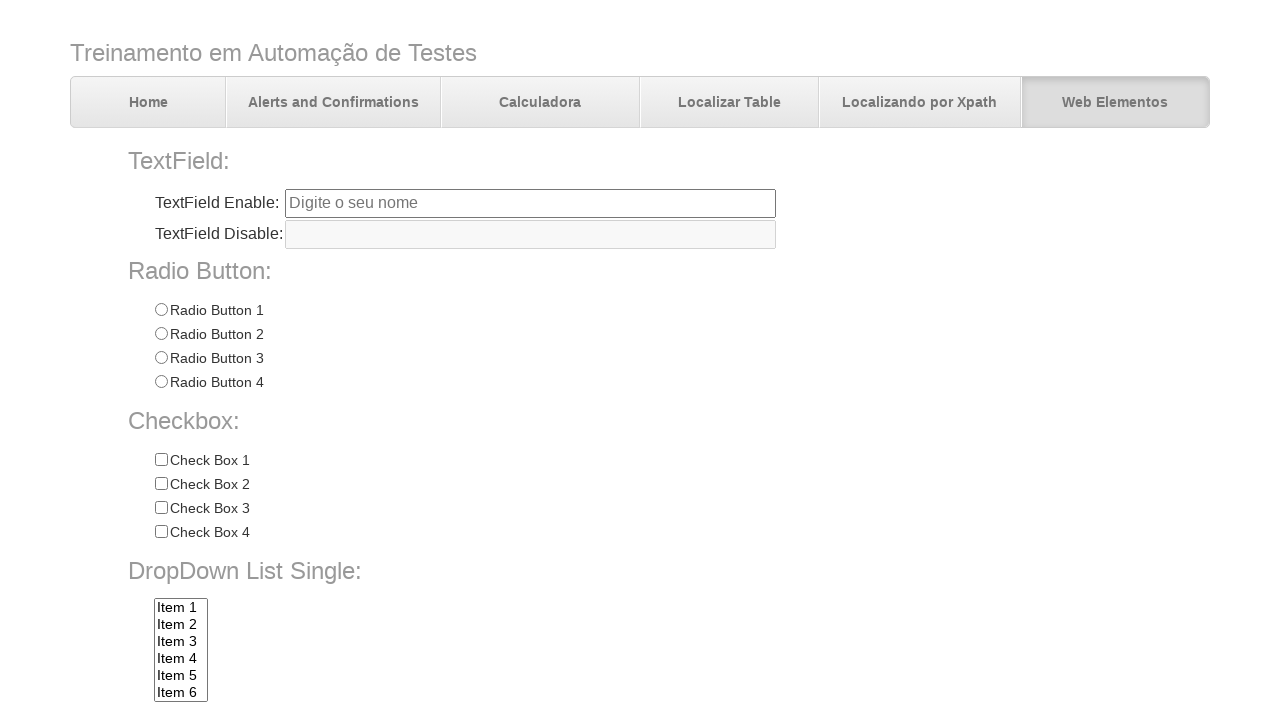

Clicked prompt button to trigger dialog at (375, 700) on #promptBtn
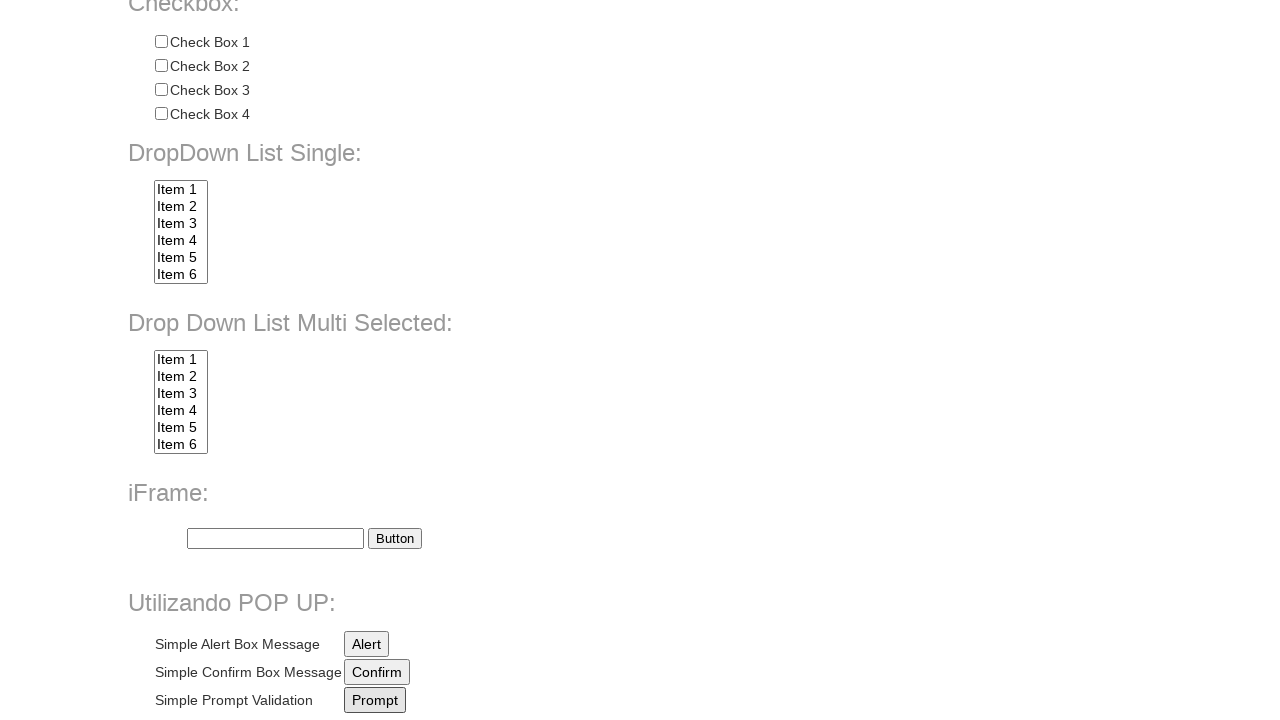

Waited for all dialogs to be processed and received 'Nada feito!' message
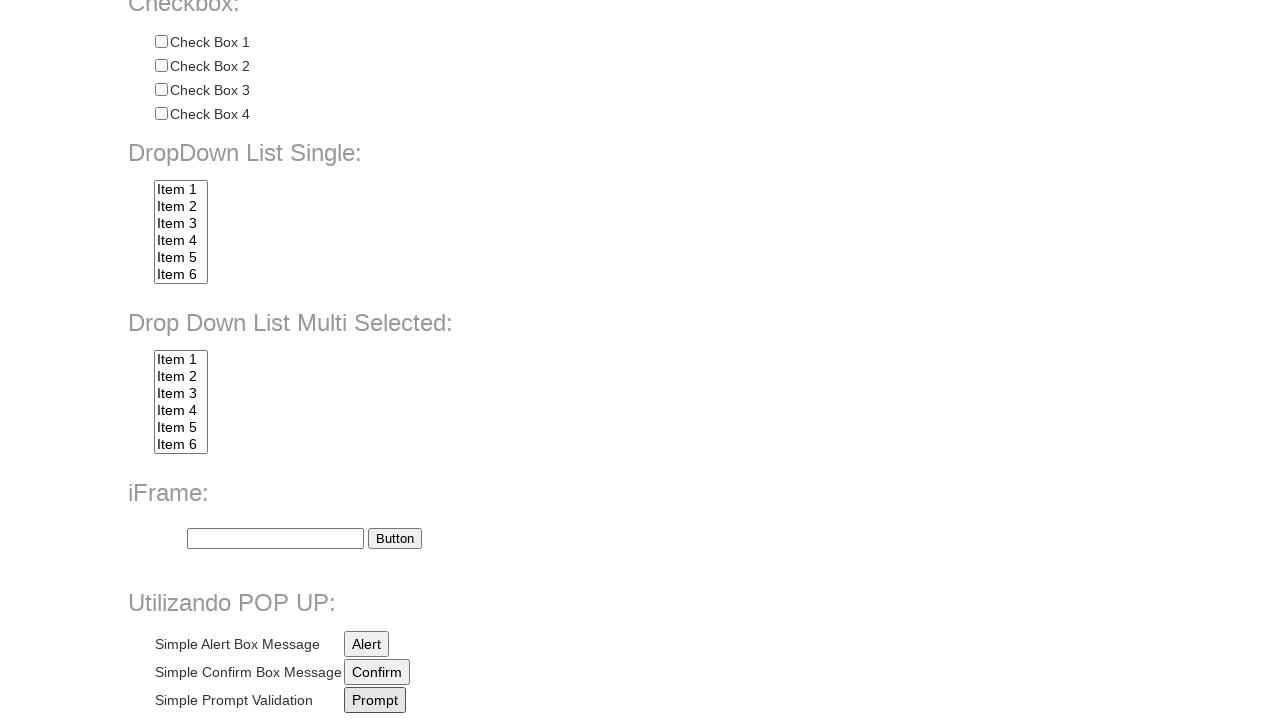

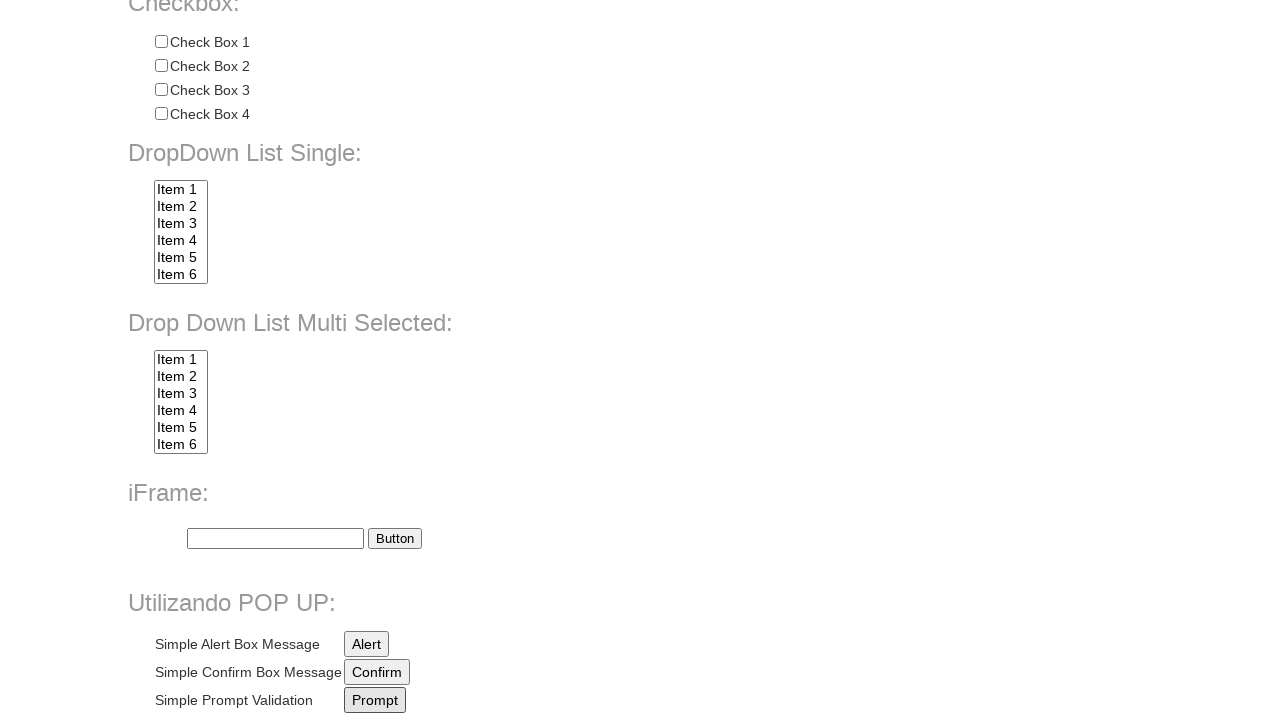